Tests search functionality on Pepperfry e-commerce website by entering a search query and submitting the search form

Starting URL: https://www.pepperfry.com

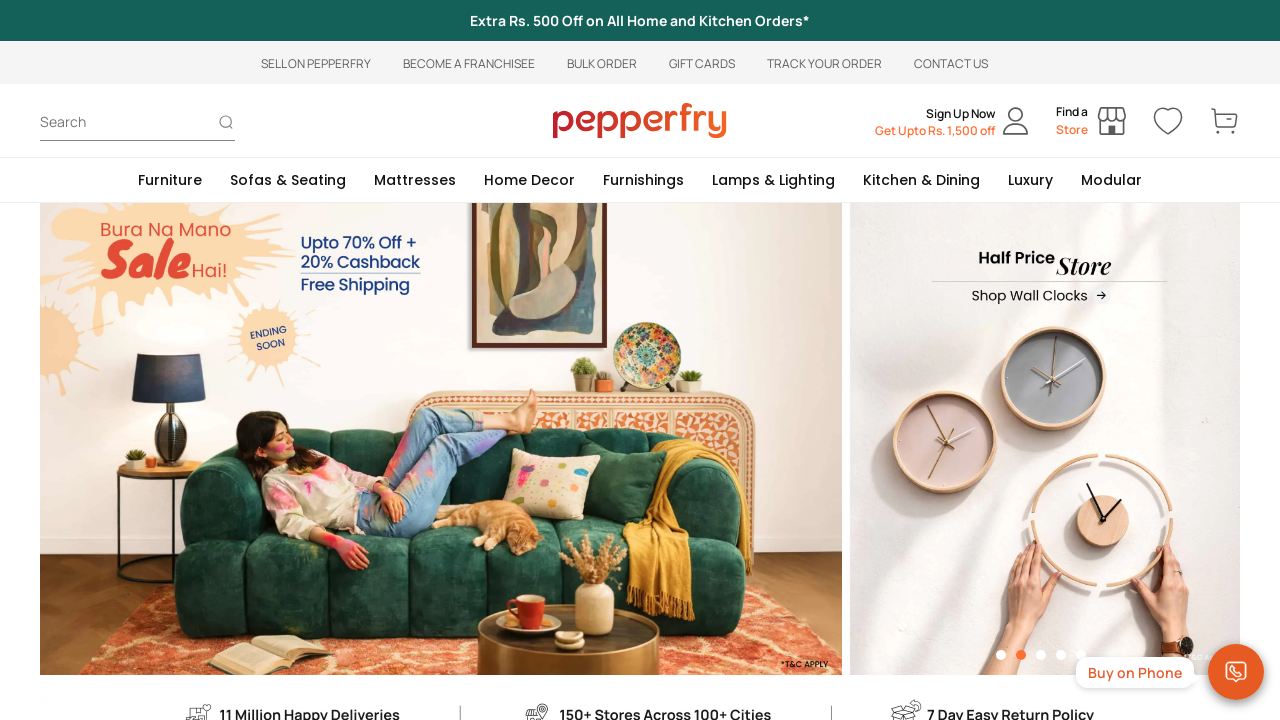

Filled search box with 'wooden dining table' on input[name='q']
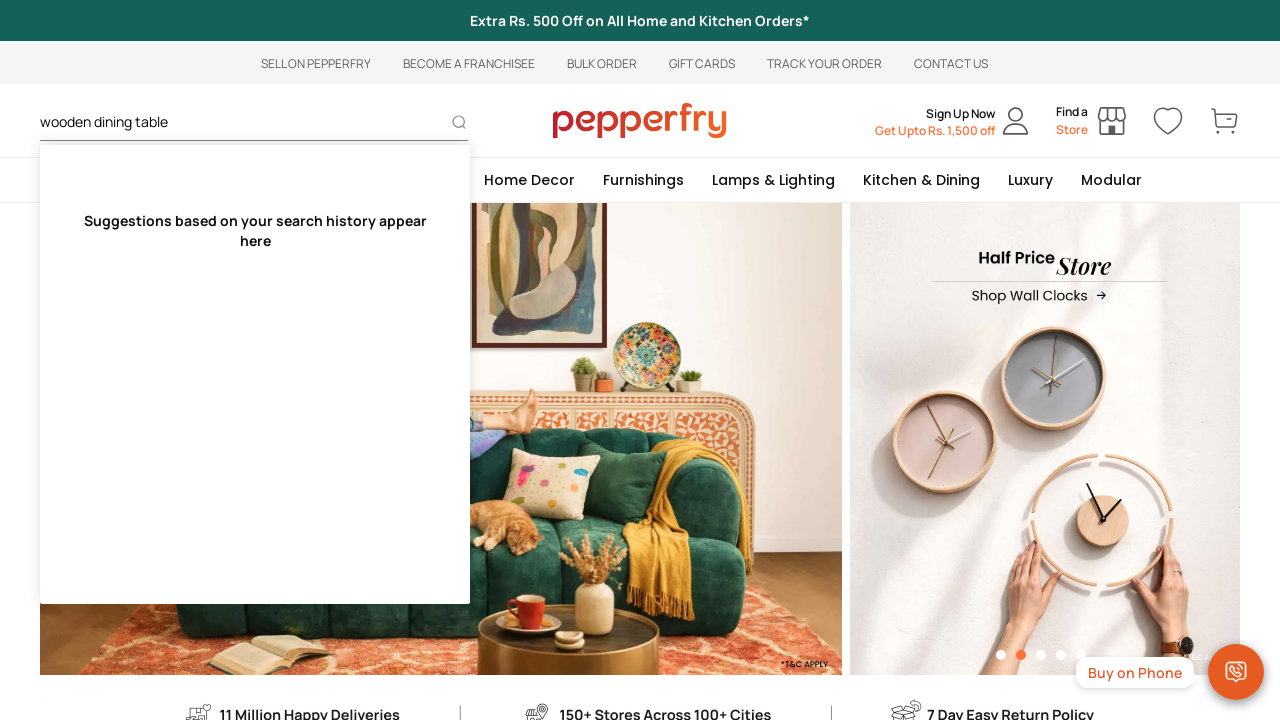

Pressed Enter to submit search query on input[name='q']
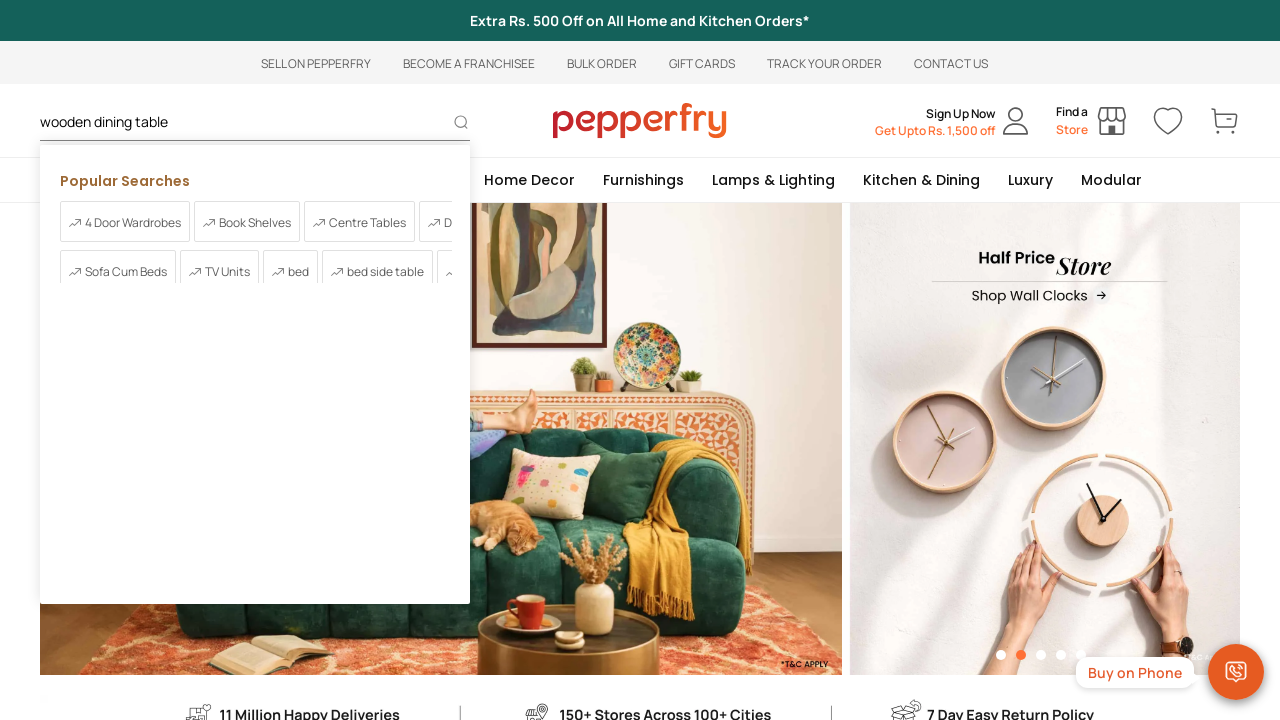

Search results page loaded successfully
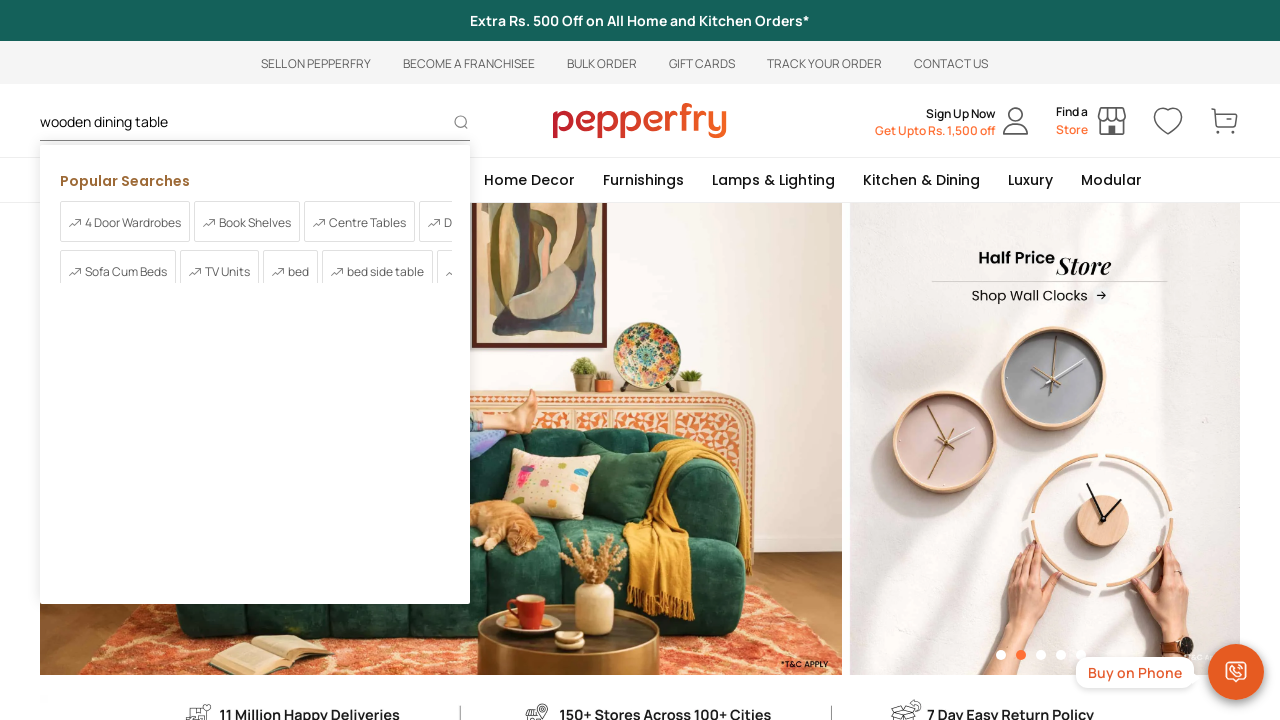

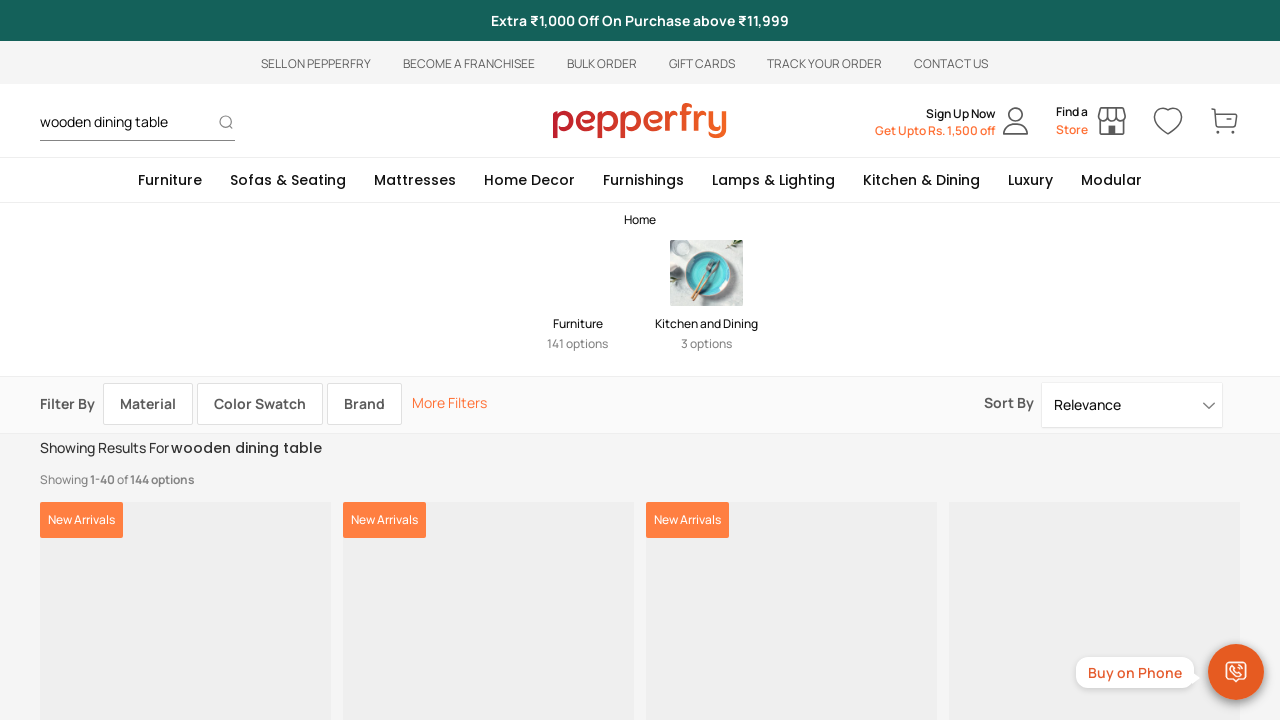